Tests the fifth FAQ accordion item by scrolling to it, clicking the question, and verifying the answer text about extending or shortening rental is displayed.

Starting URL: https://qa-scooter.praktikum-services.ru/

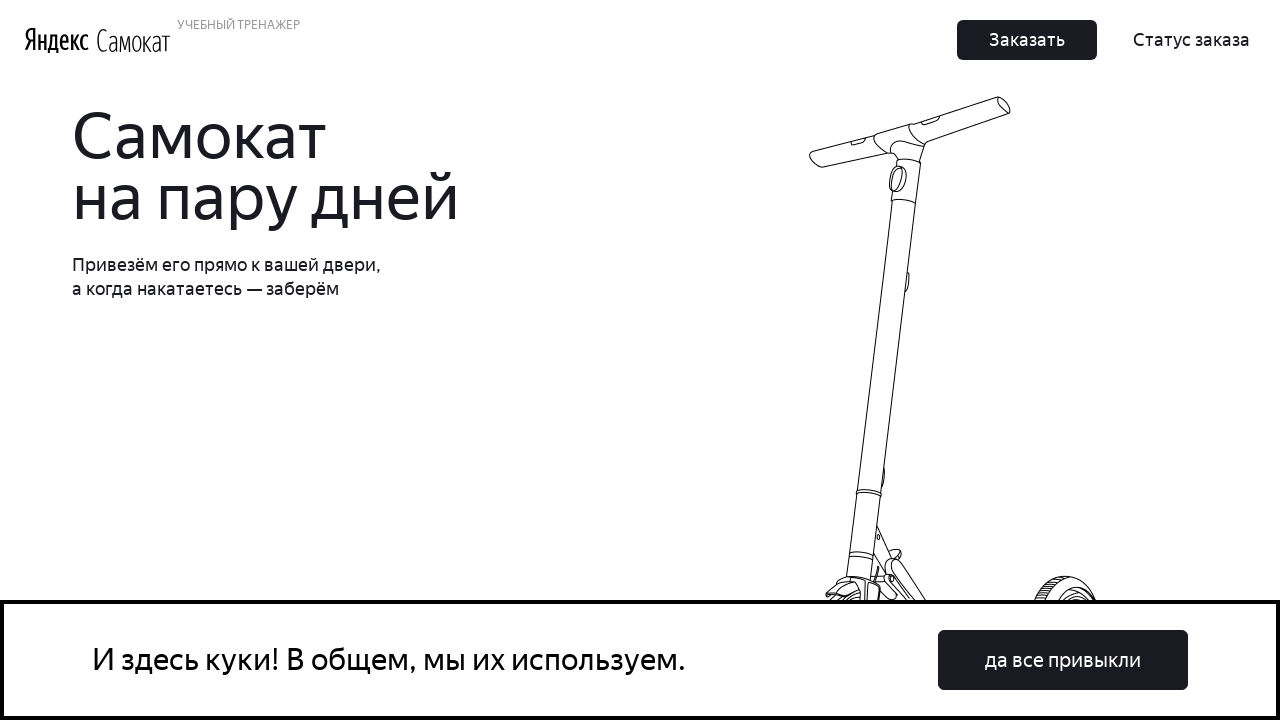

Located the fifth FAQ accordion question element
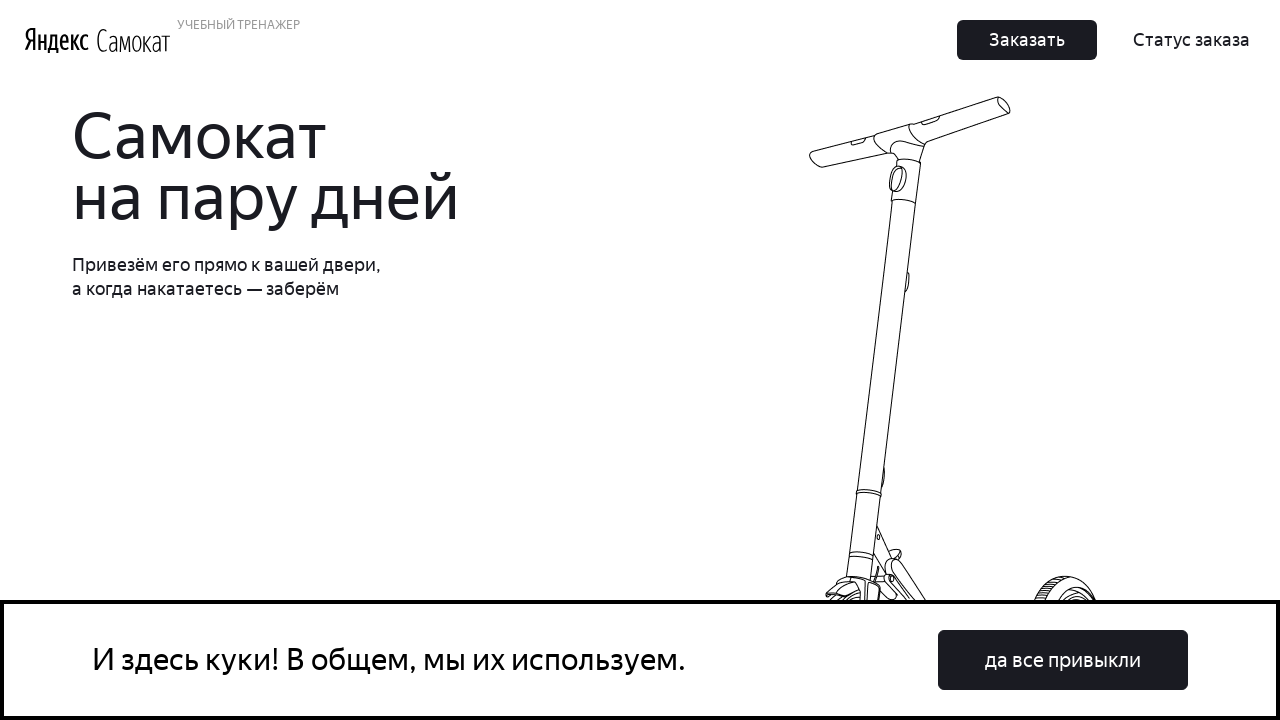

Scrolled to the fifth FAQ accordion question
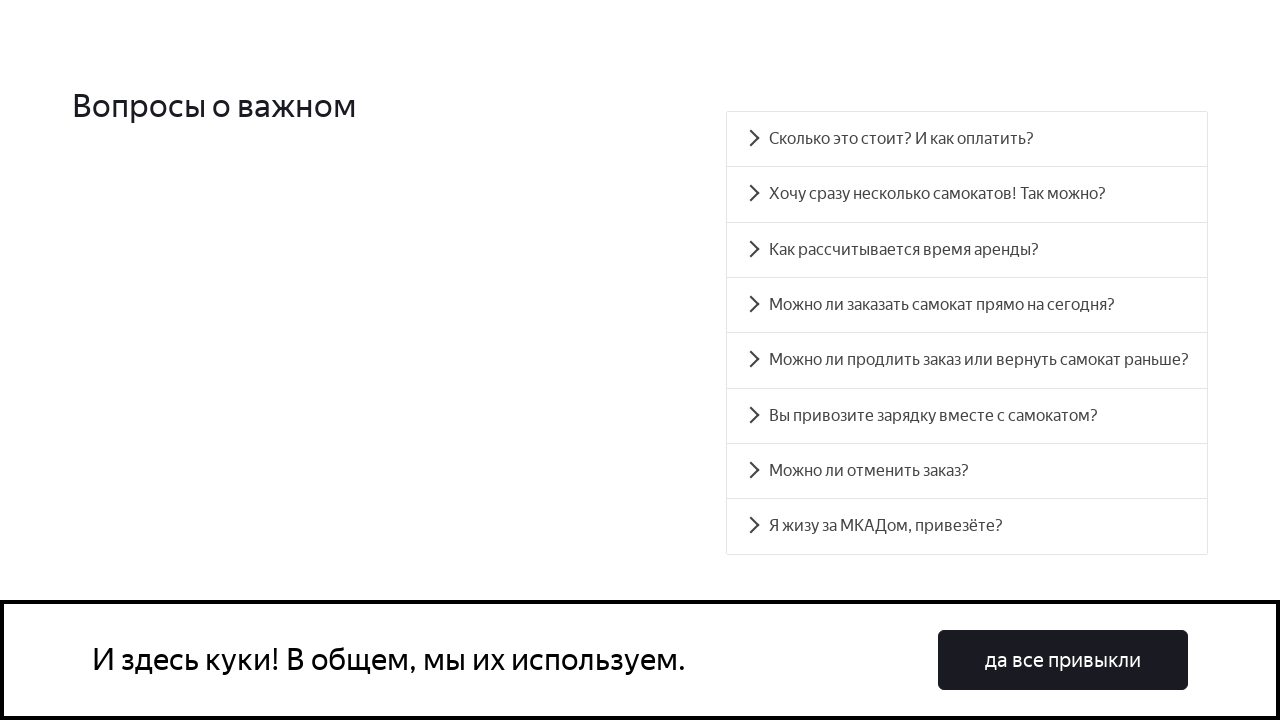

Clicked the fifth FAQ accordion question at (967, 360) on #accordion__heading-4
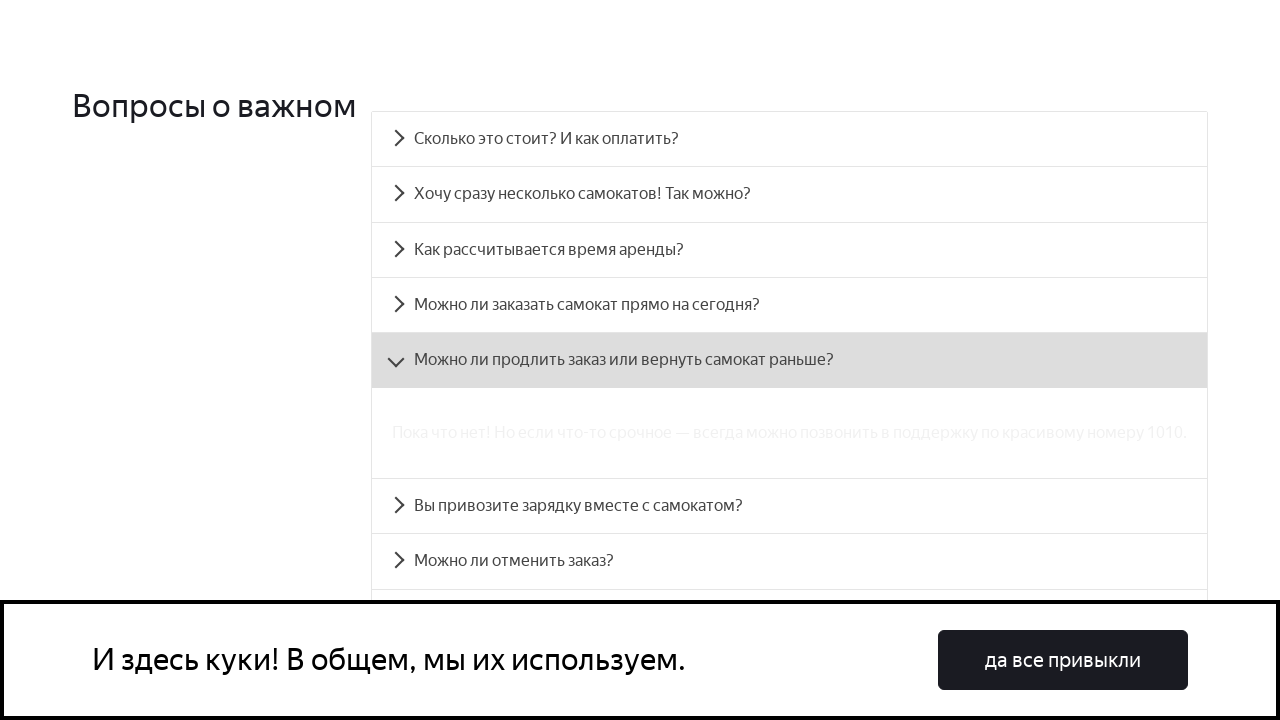

Answer panel for fifth question is now visible
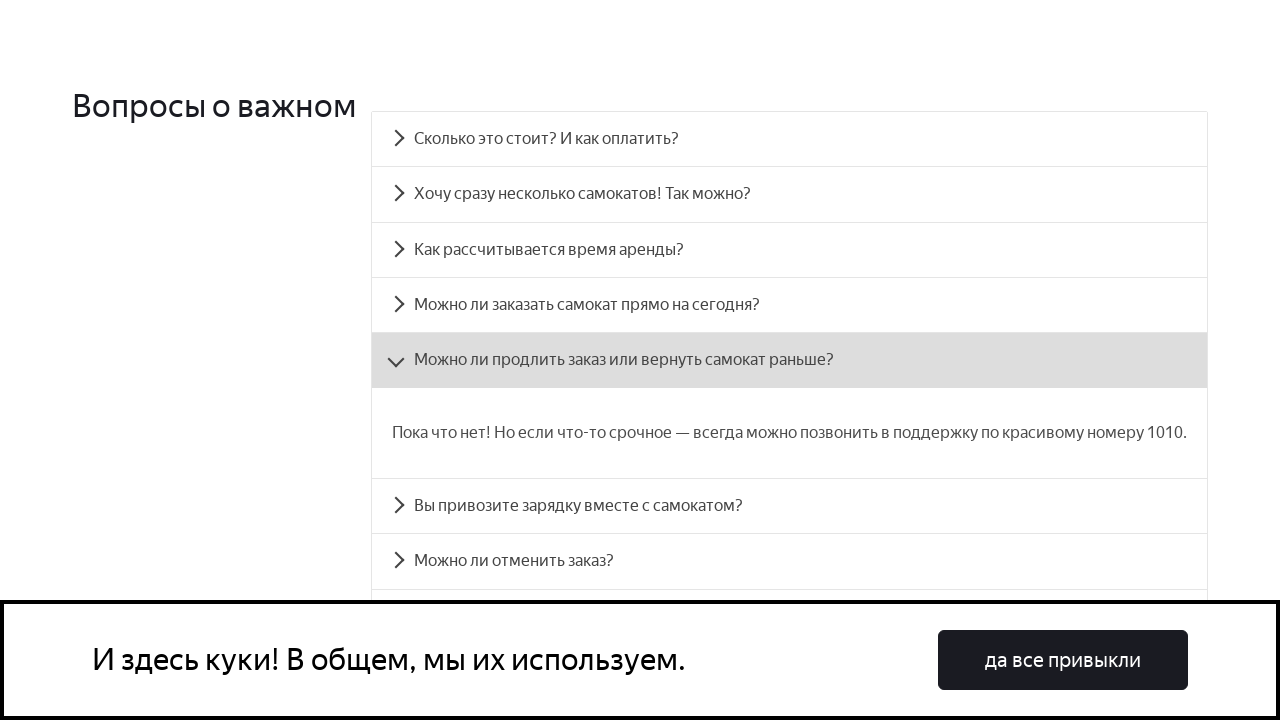

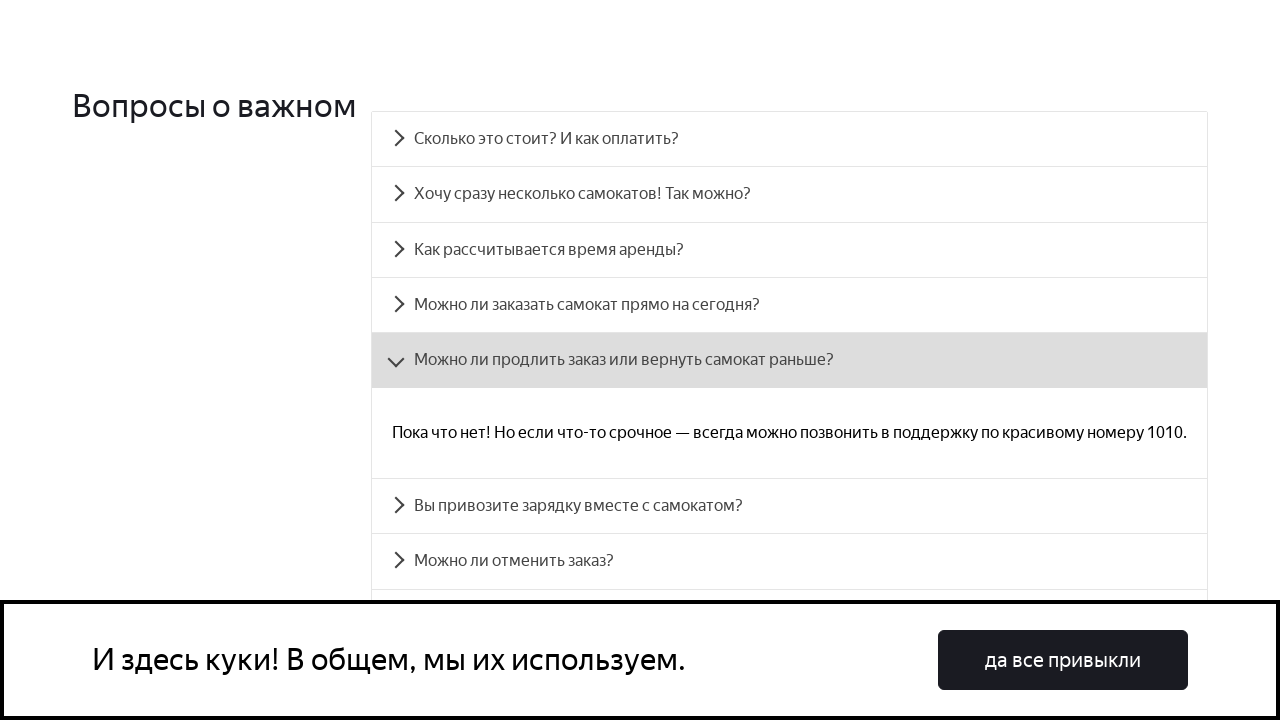